Tests calculator multiplication functionality by clicking 7 × 5 and verifying the result equals 35

Starting URL: https://www.calculator.net/

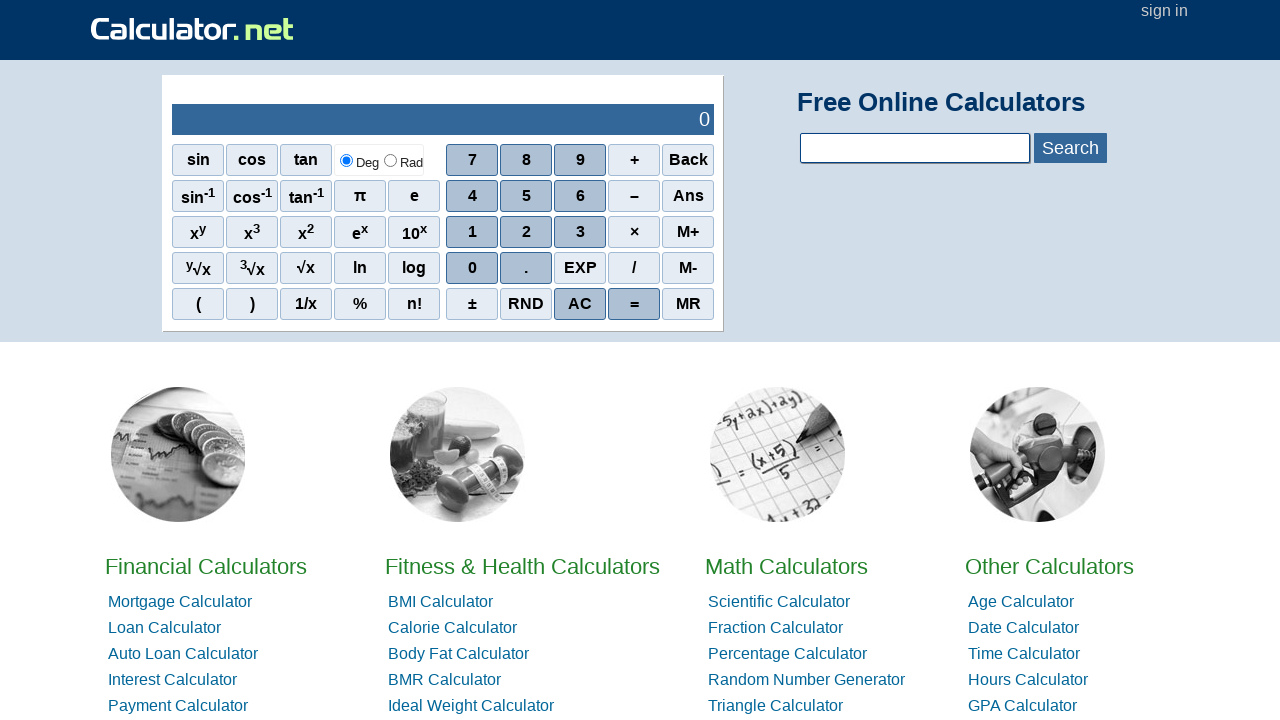

Clicked number 7 on calculator at (472, 160) on xpath=//span[contains(text(),'7')]
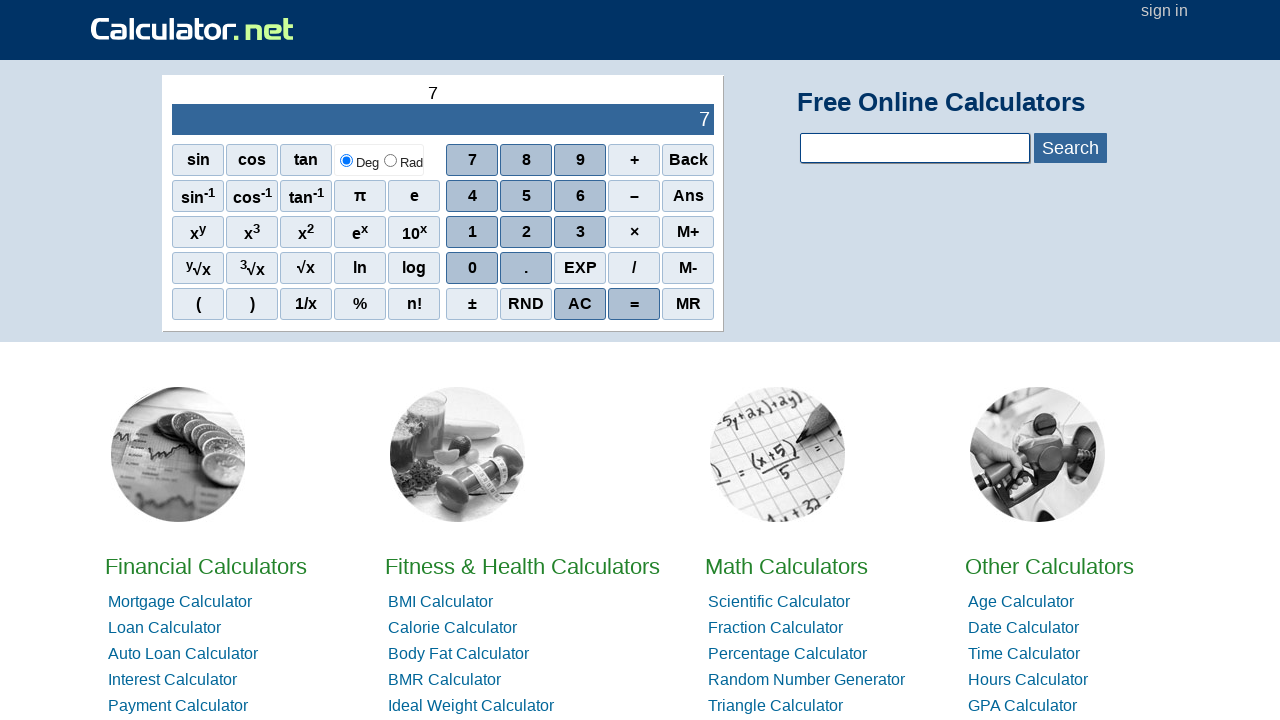

Clicked multiplication operator (×) at (634, 232) on xpath=//span[contains(text(),'×')]
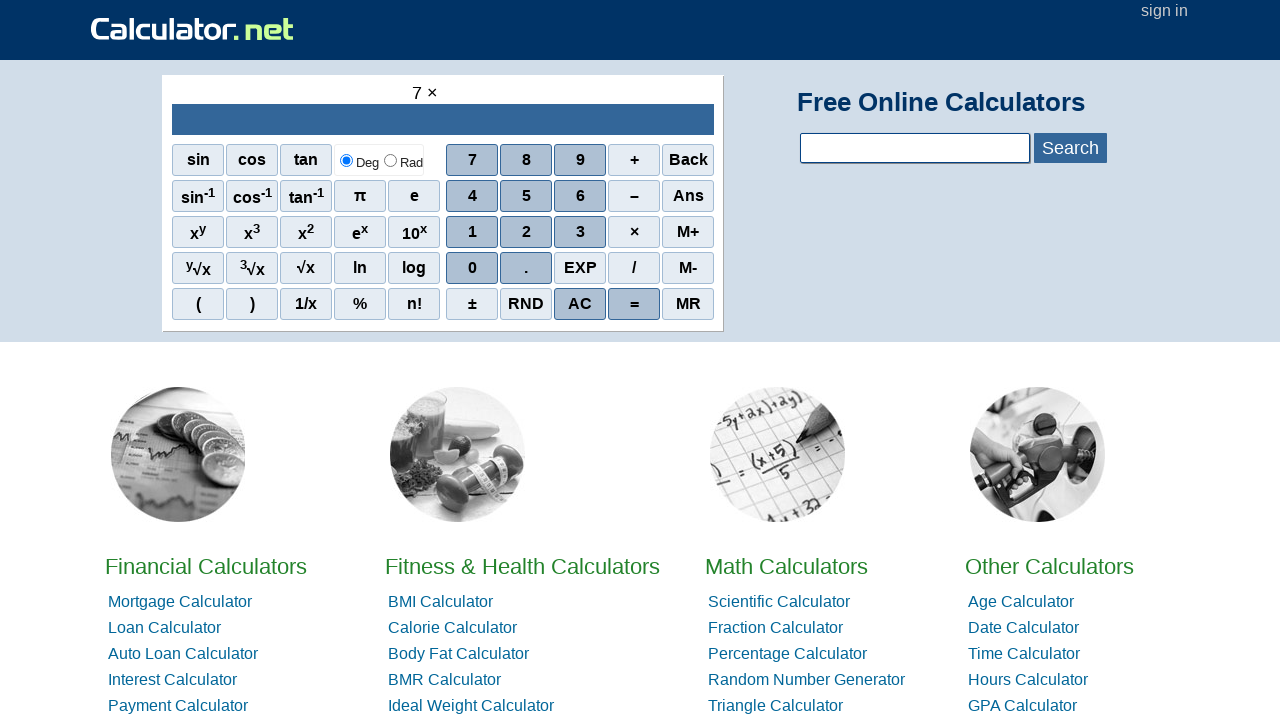

Clicked number 5 on calculator at (526, 196) on xpath=//span[contains(text(),'5')]
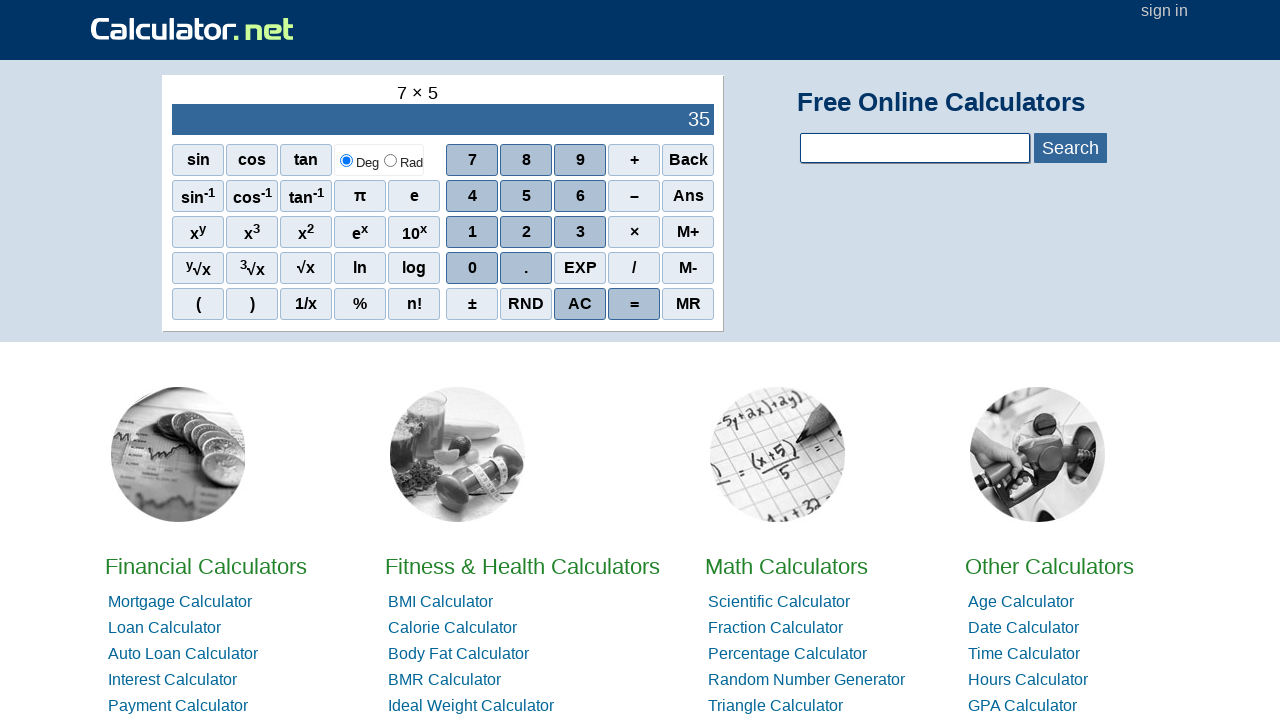

Located result output element
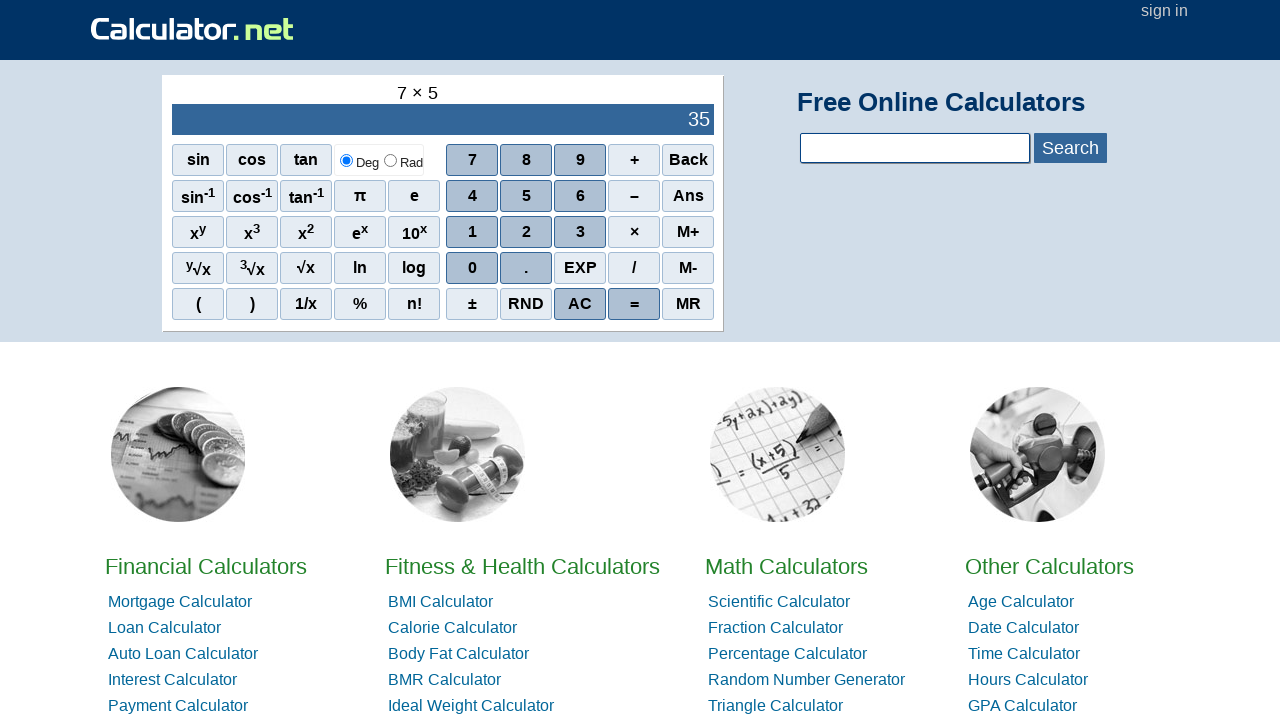

Retrieved result text: 35
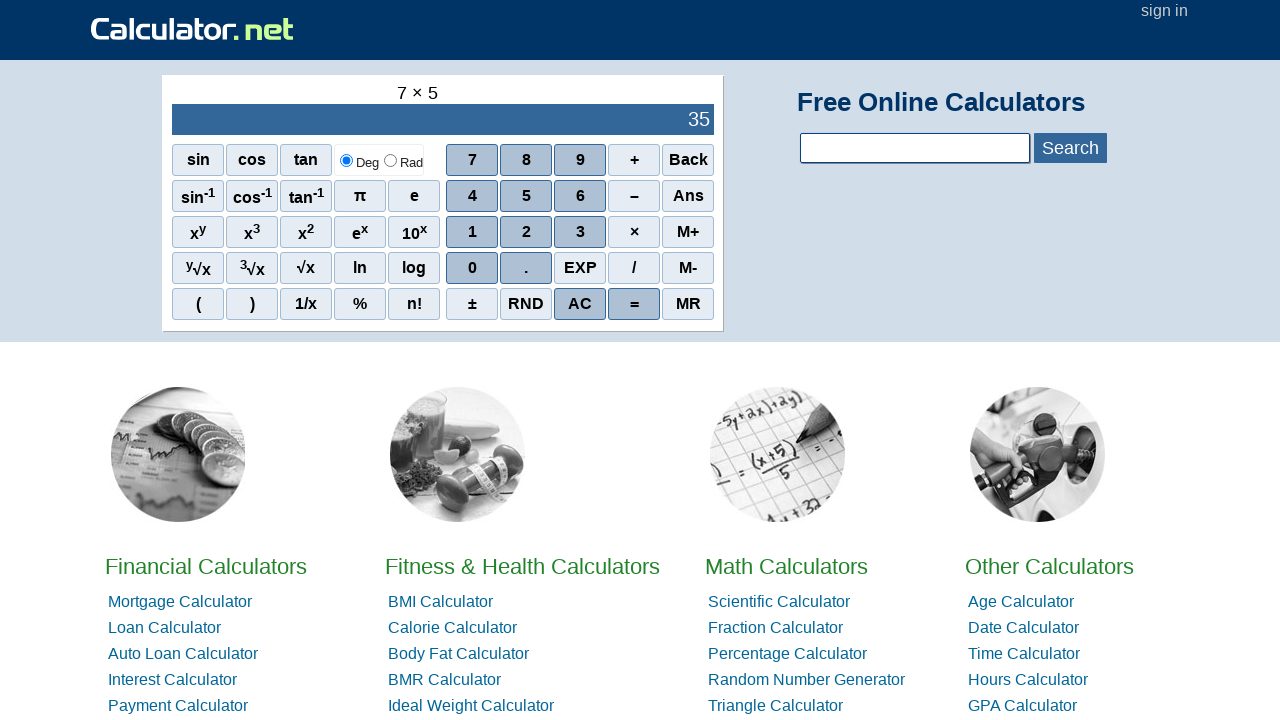

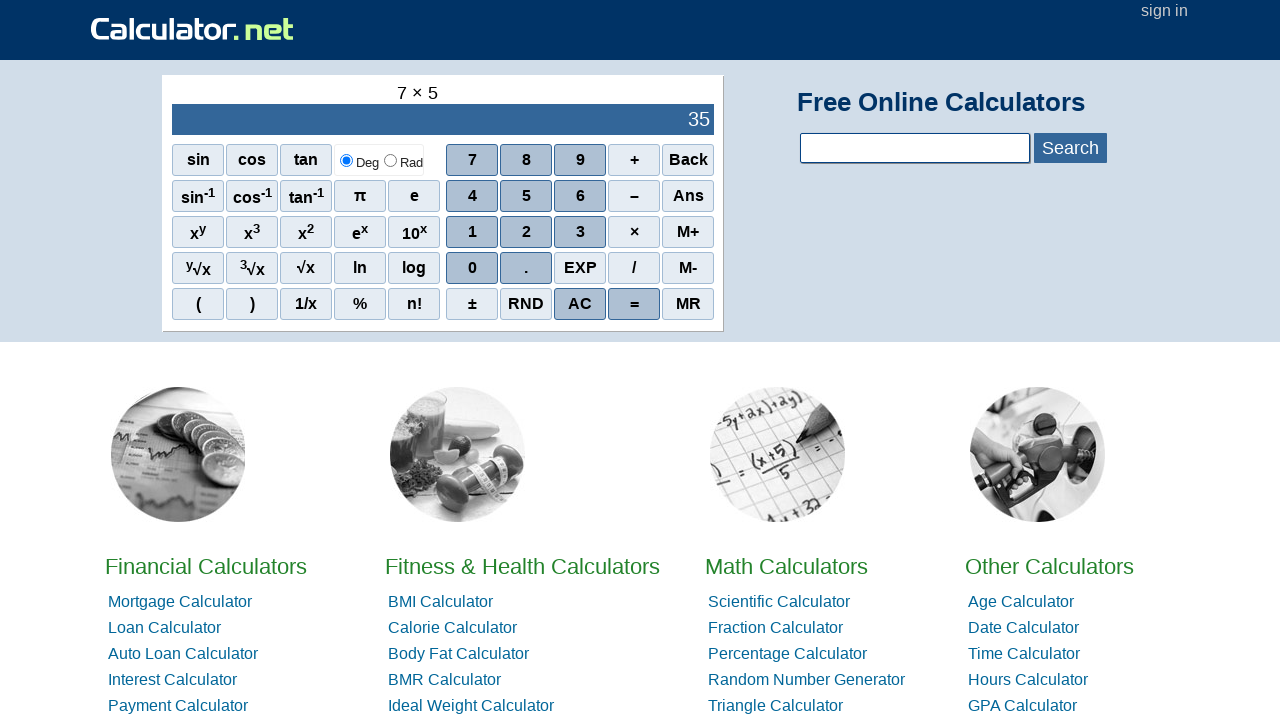